Navigates to a Glastonbury ticket extras page and refreshes to check if the page has loaded by waiting for the body element to be present.

Starting URL: https://glastonbury.seetickets.com/content/extras

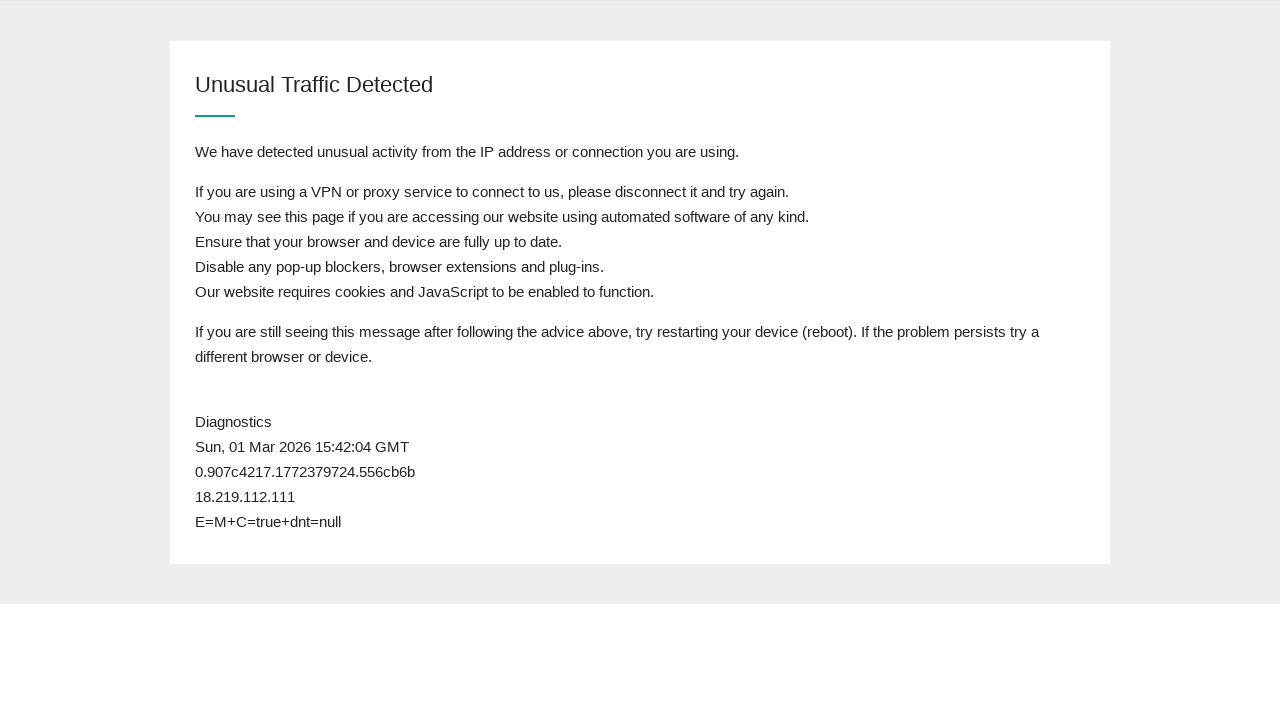

Waited for page body element to load
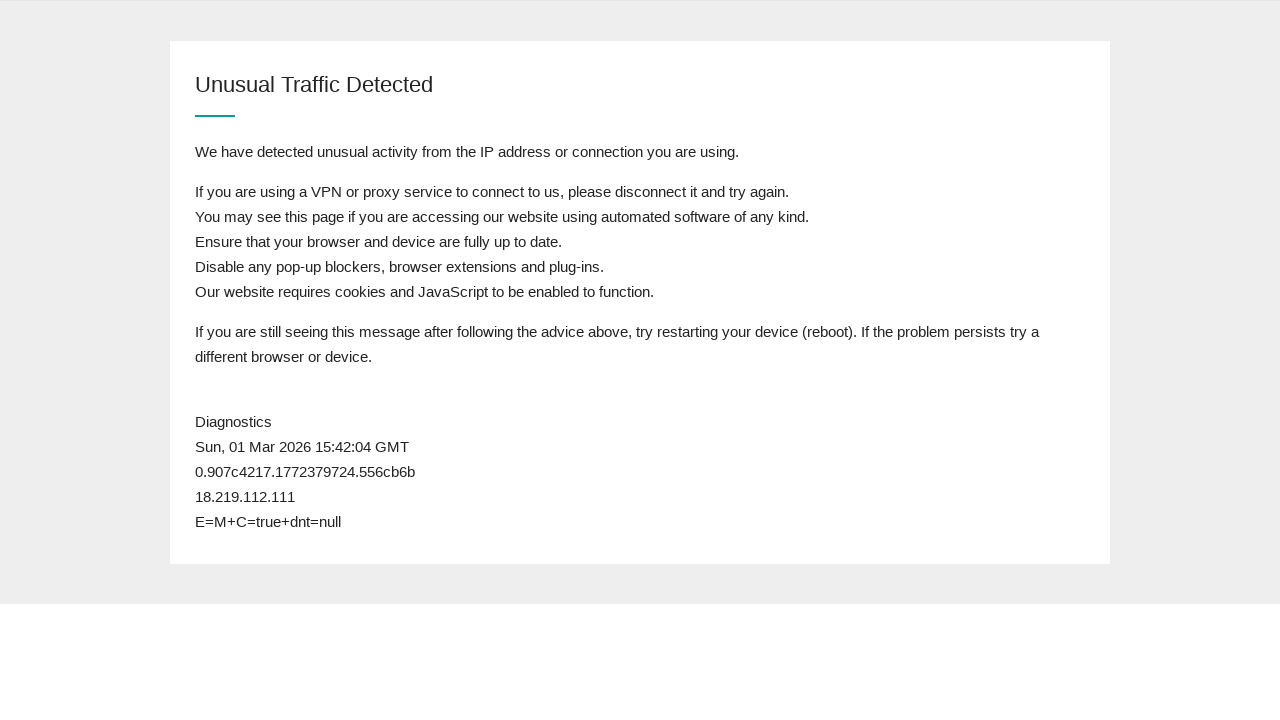

Refreshed the Glastonbury ticket extras page
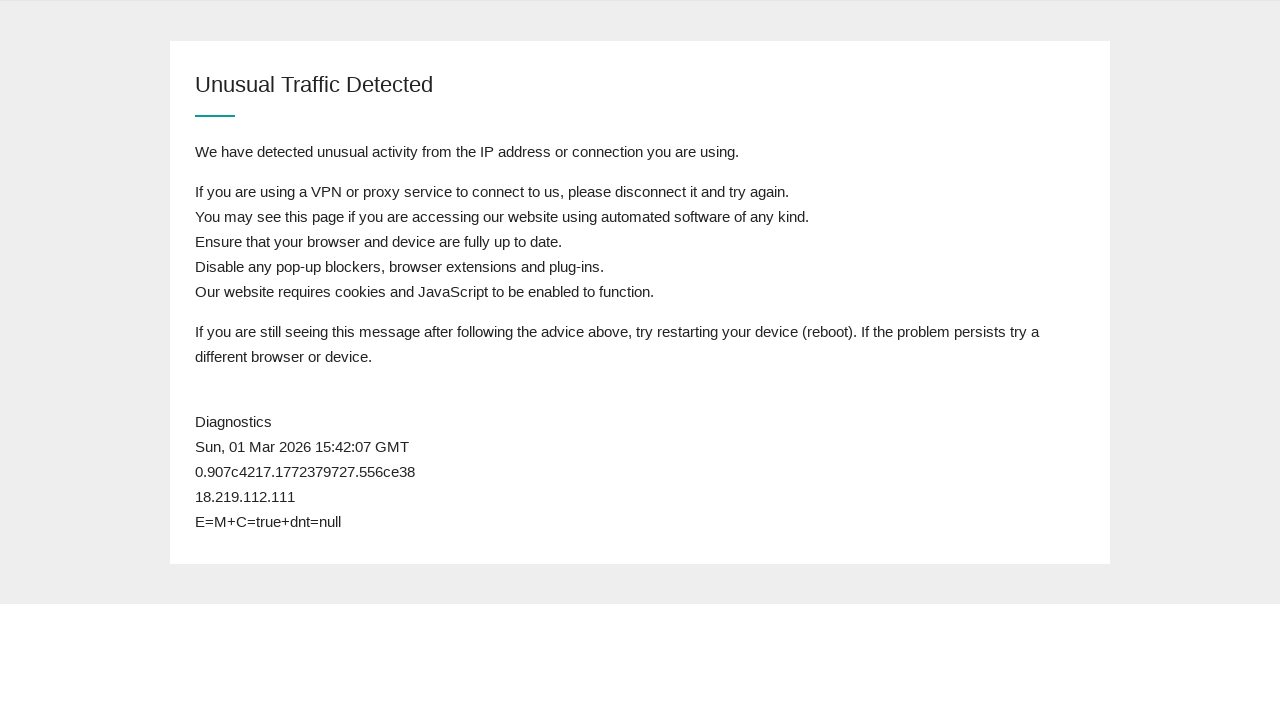

Waited for page body element to load after refresh
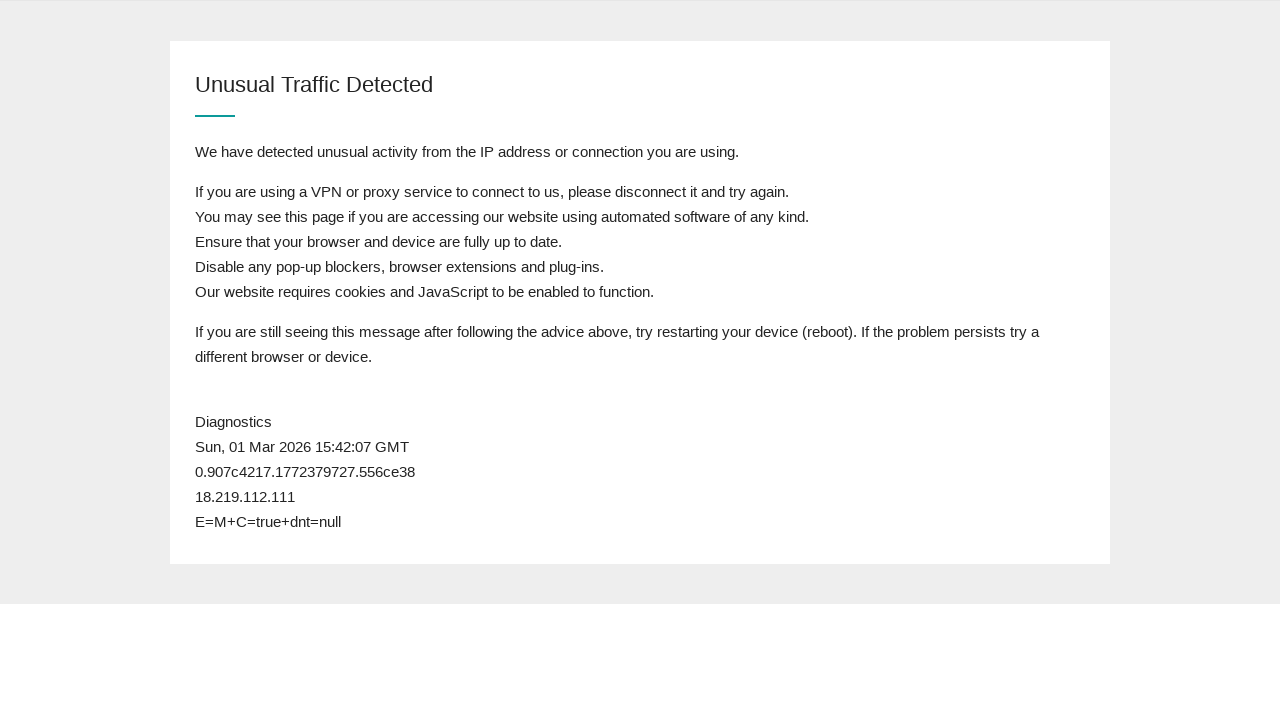

Verified page DOM content is fully loaded
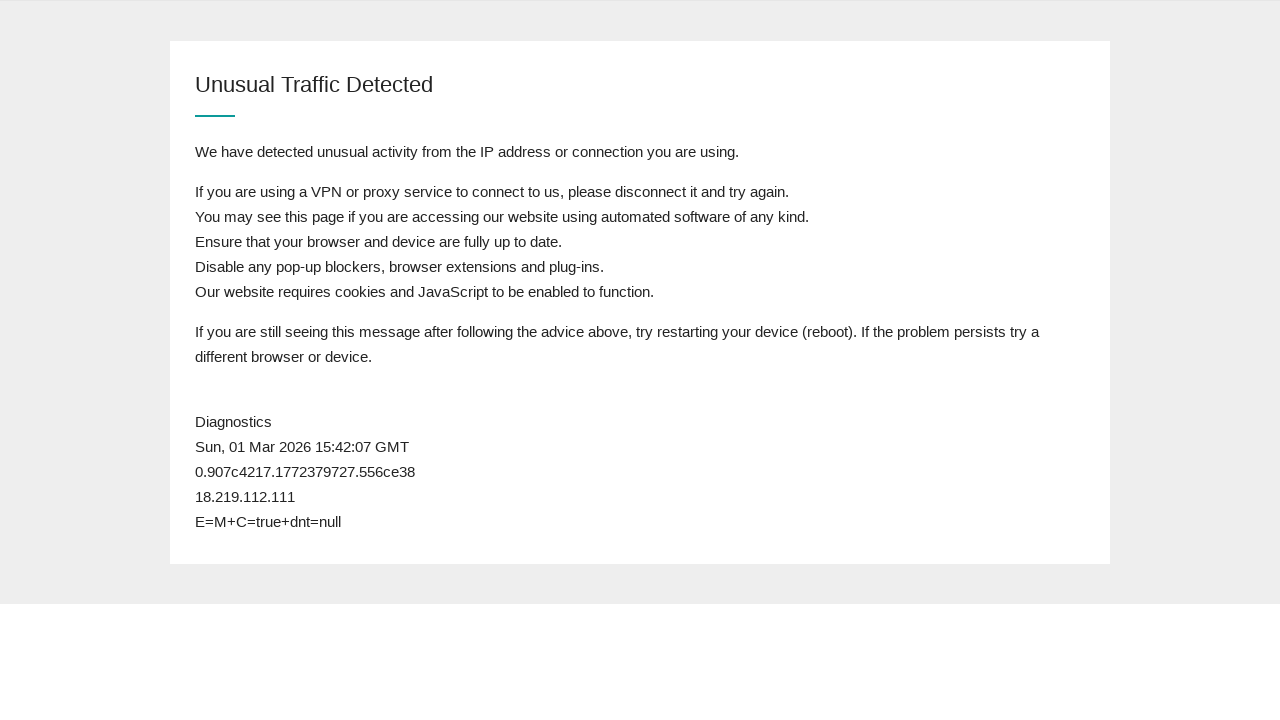

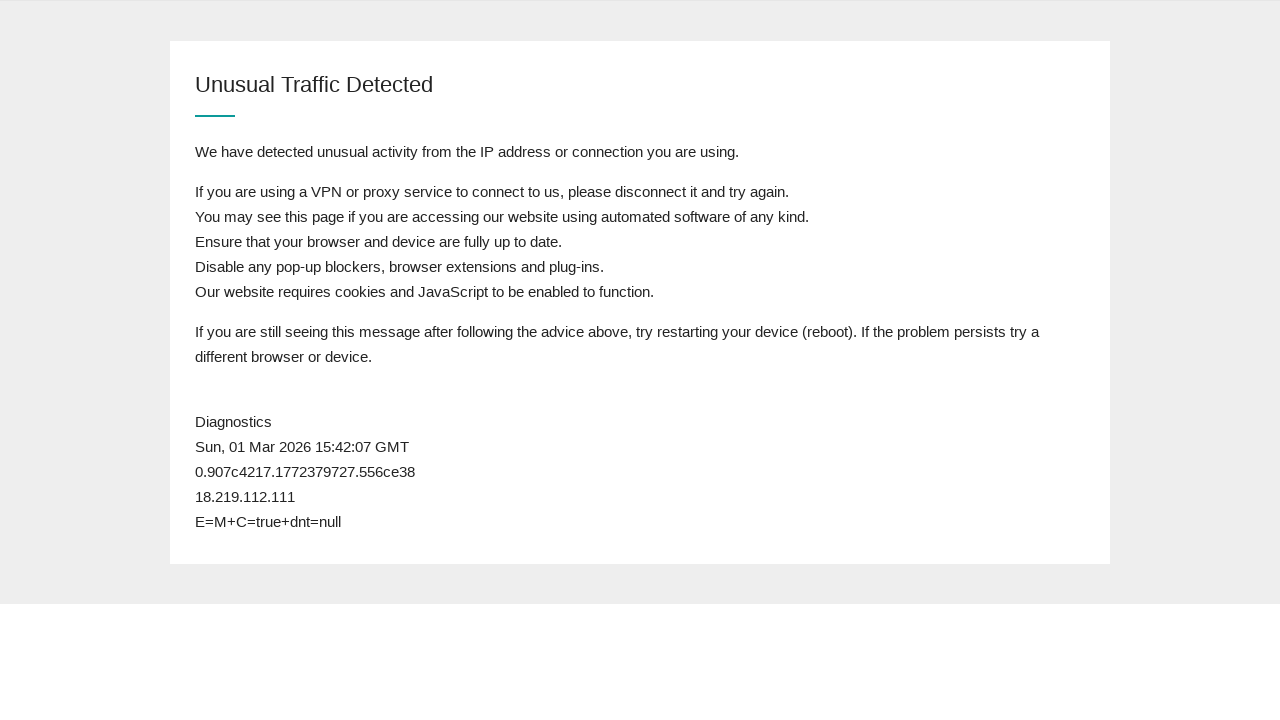